Navigates to DemoQA homepage, clicks the Elements button to go to the Elements page, and verifies the center instruction text is displayed.

Starting URL: https://demoqa.com/

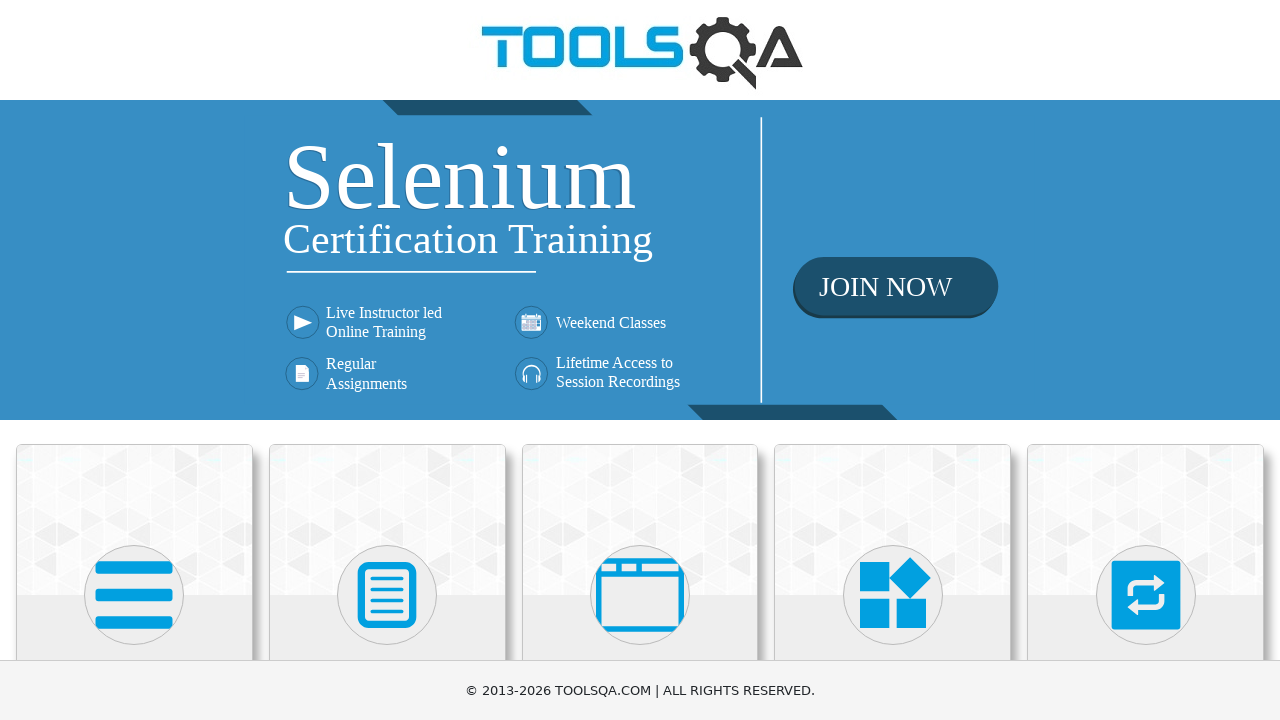

Navigated to DemoQA homepage
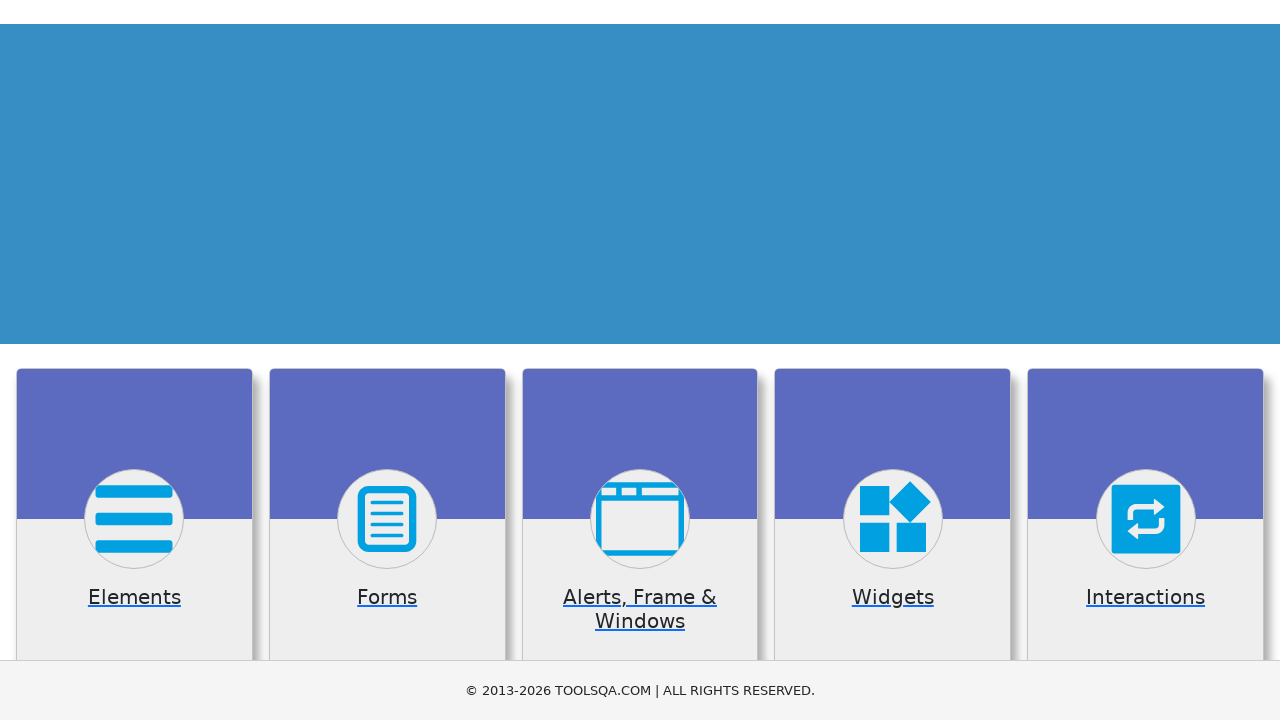

Category cards loaded on homepage
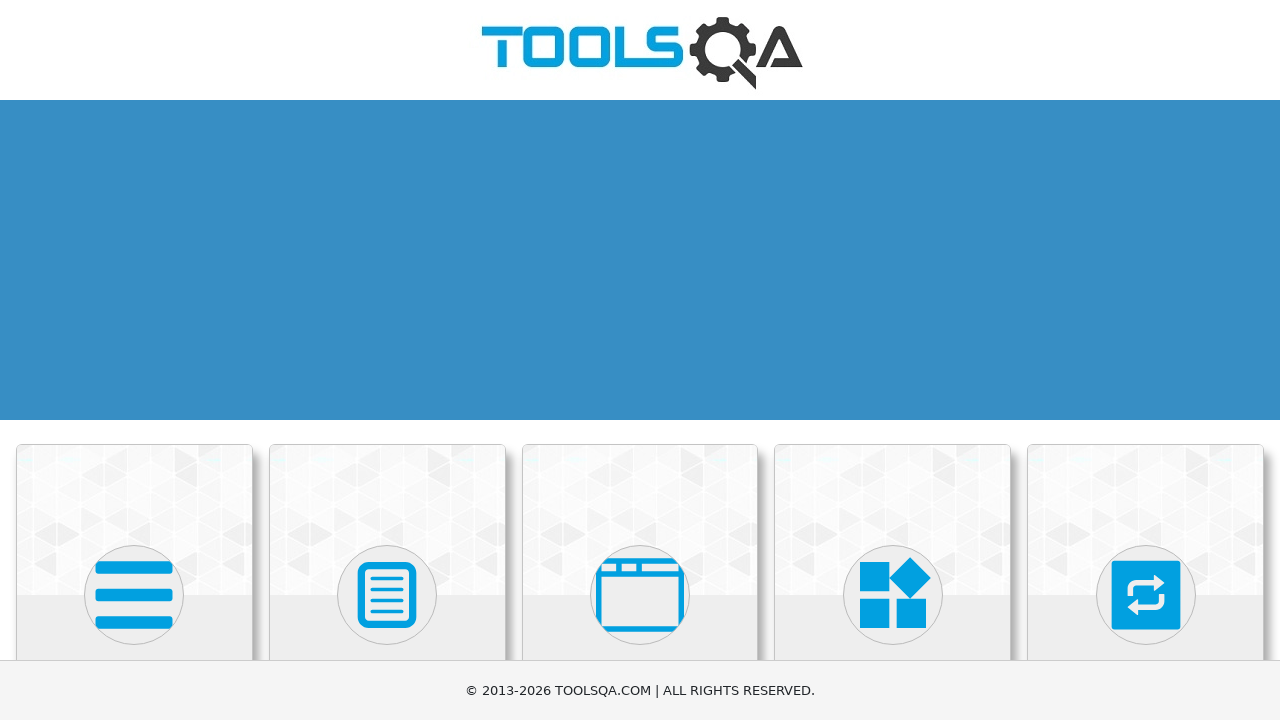

Clicked Elements button to navigate to Elements page at (134, 360) on text=Elements
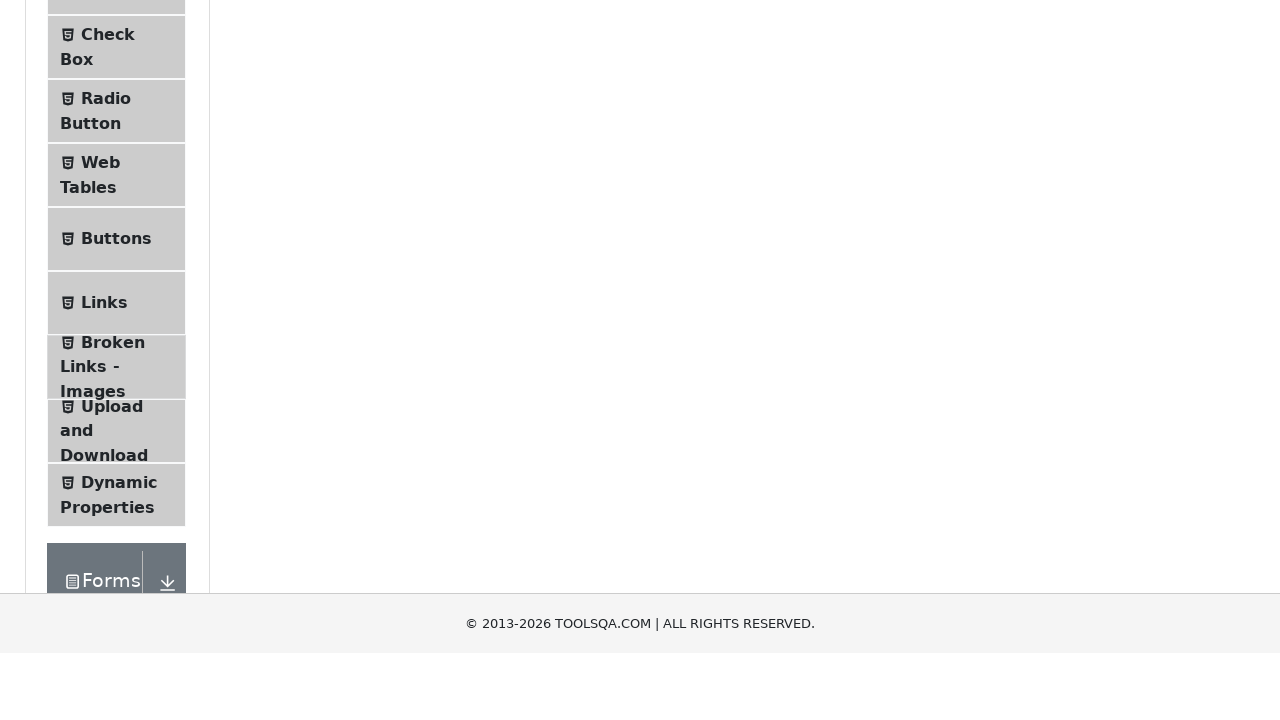

Elements page loaded and center instruction element found
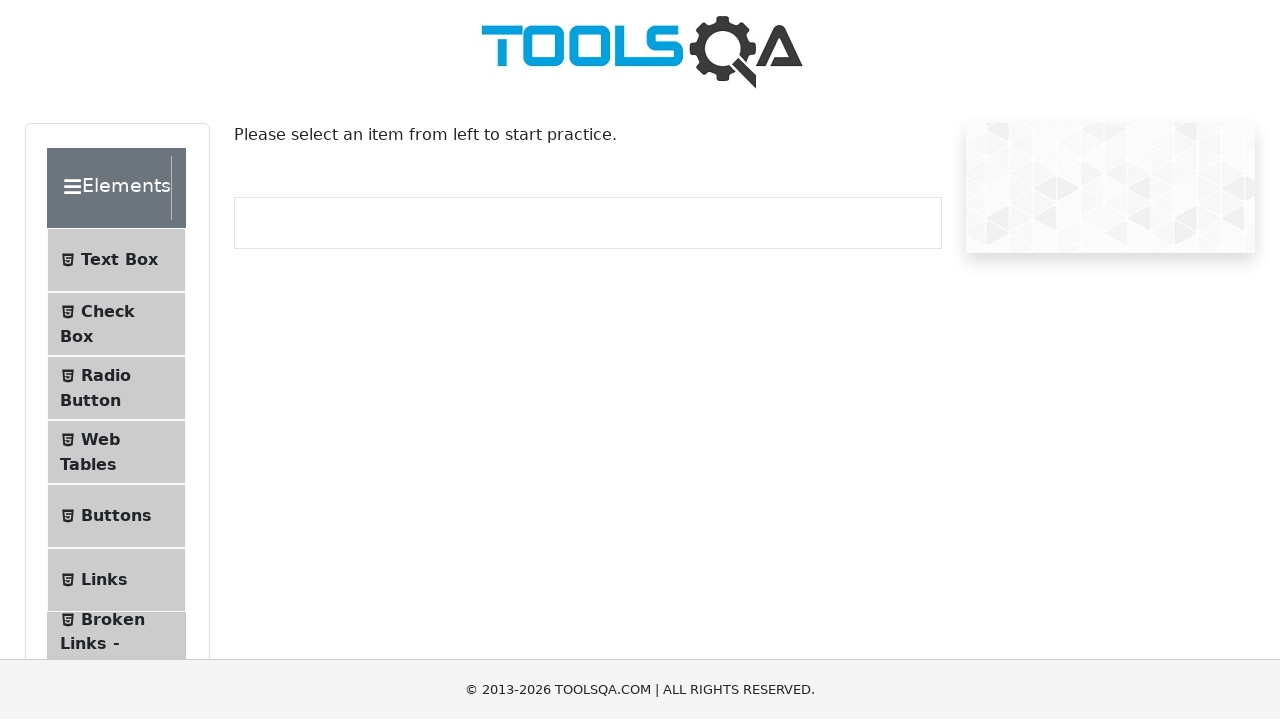

Verified center instruction text is displayed: 'Please select an item from left to start practice.'
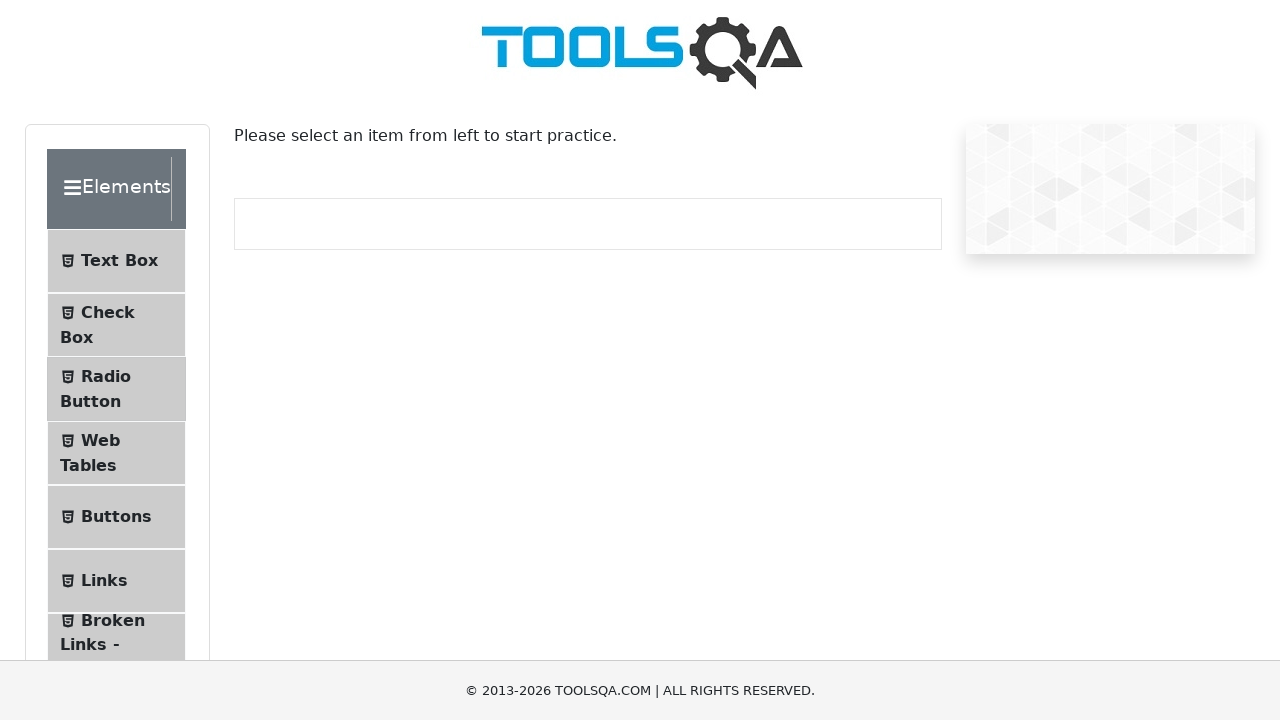

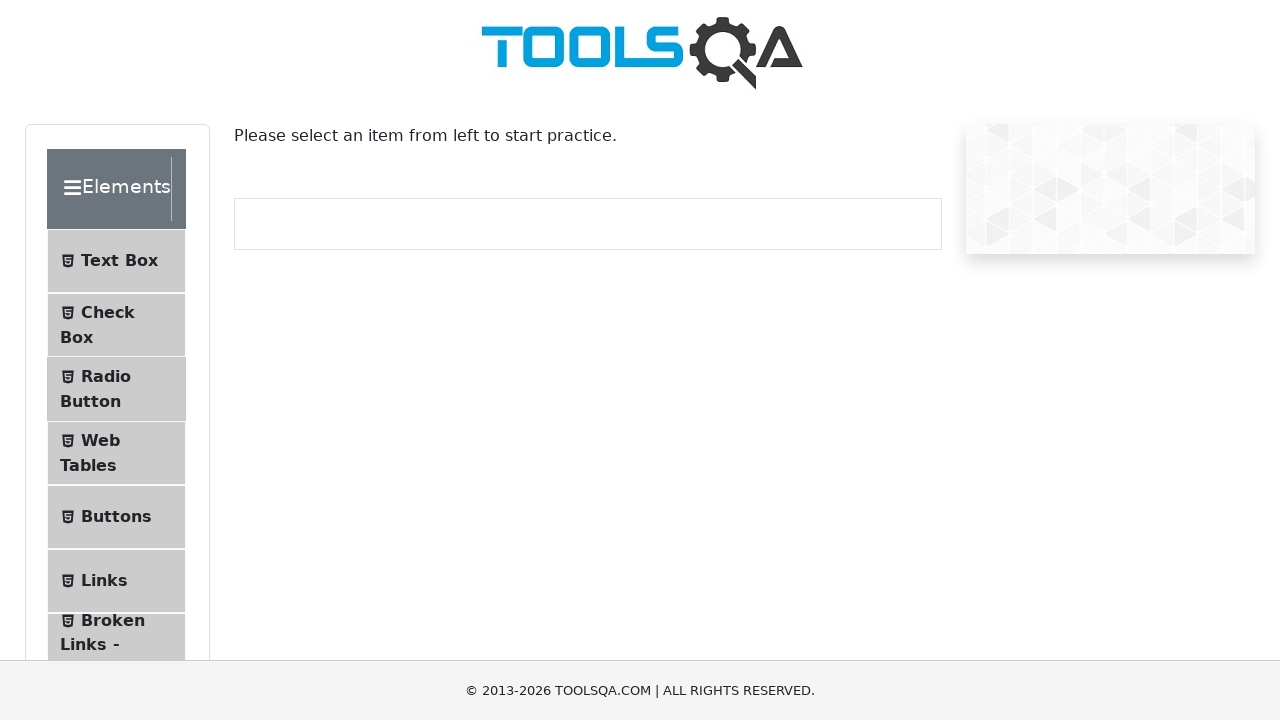